Tests a math calculation form by reading two numbers from the page, calculating their sum, selecting the answer from a dropdown menu, and submitting the form.

Starting URL: http://suninjuly.github.io/selects2.html

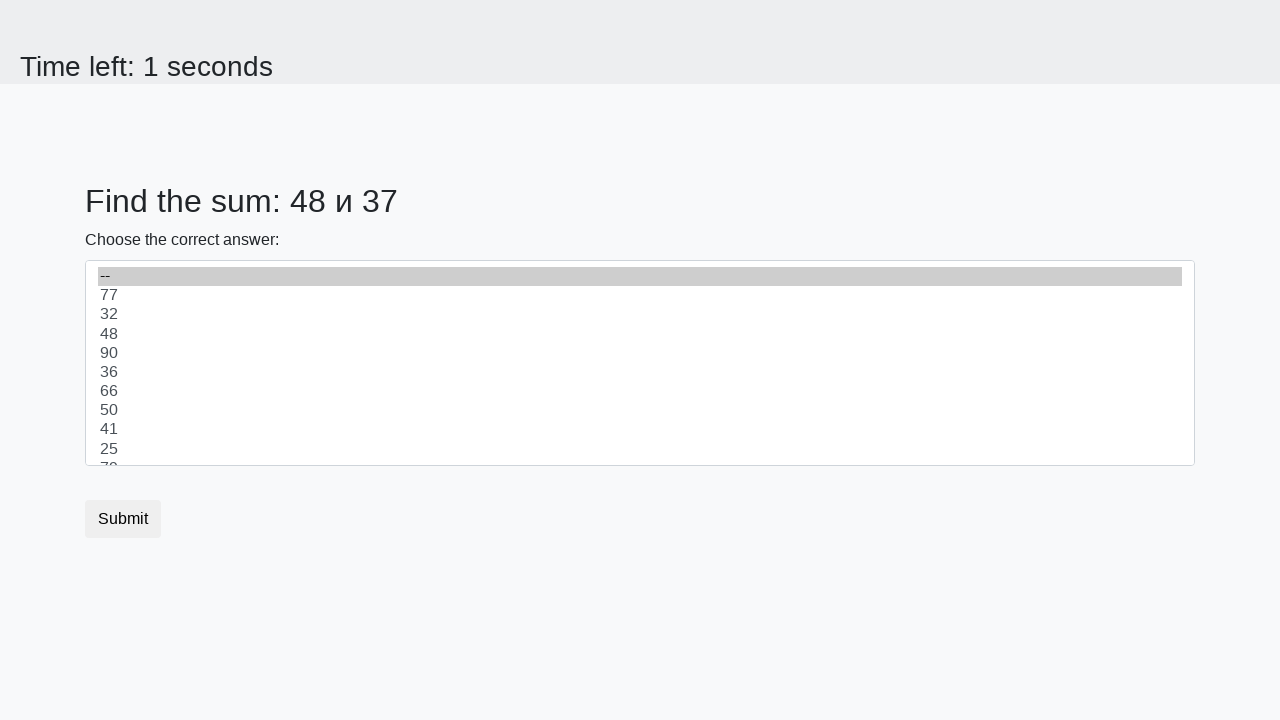

Retrieved first number from #num1 element
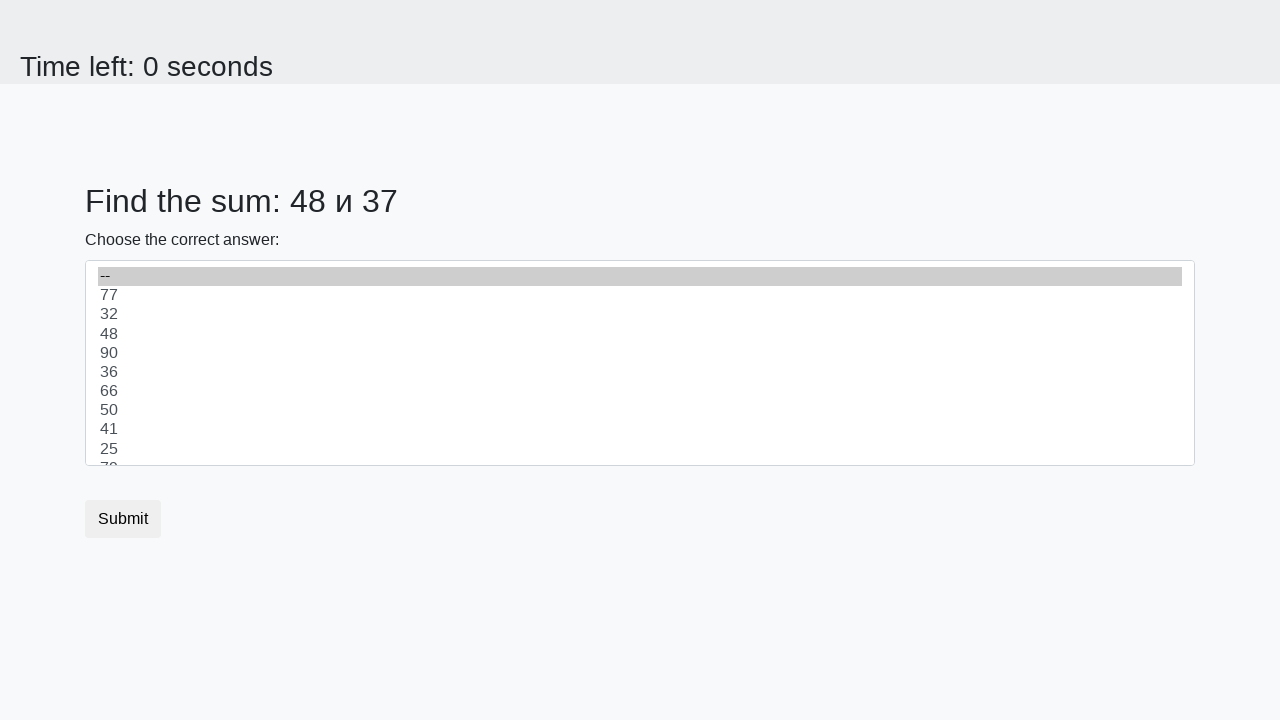

Retrieved second number from #num2 element
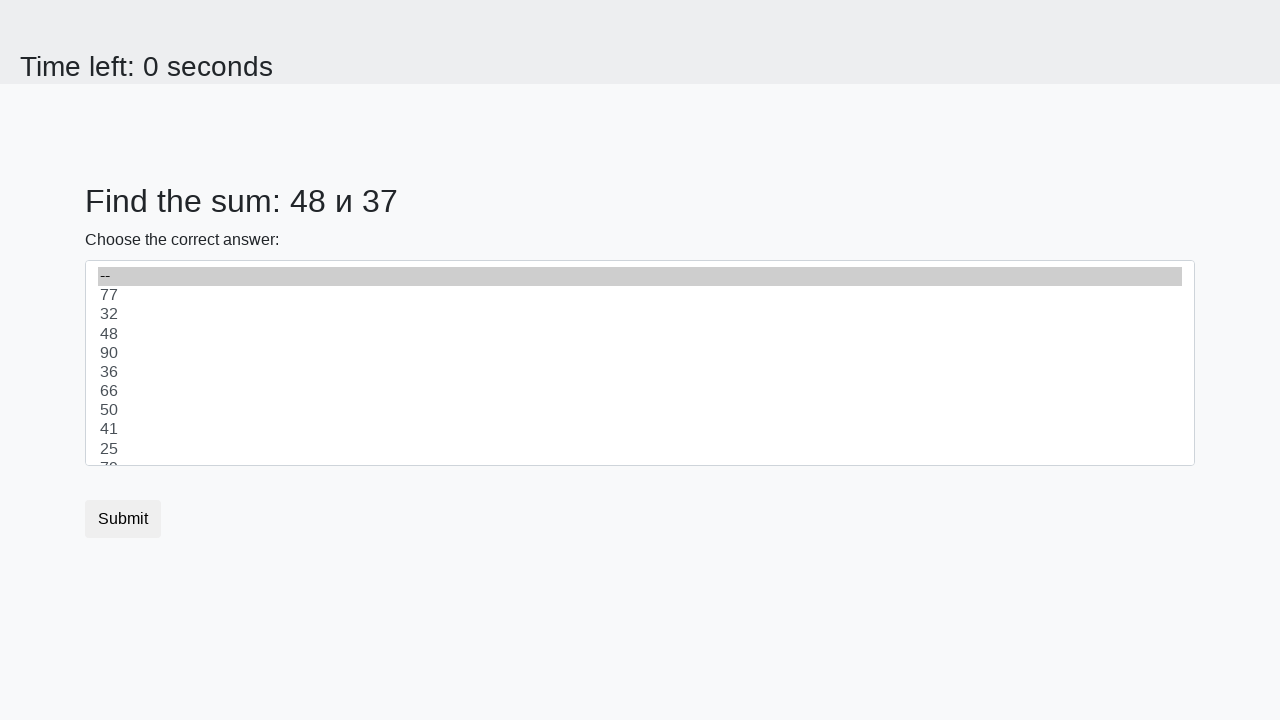

Calculated sum: 48 + 37 = 85
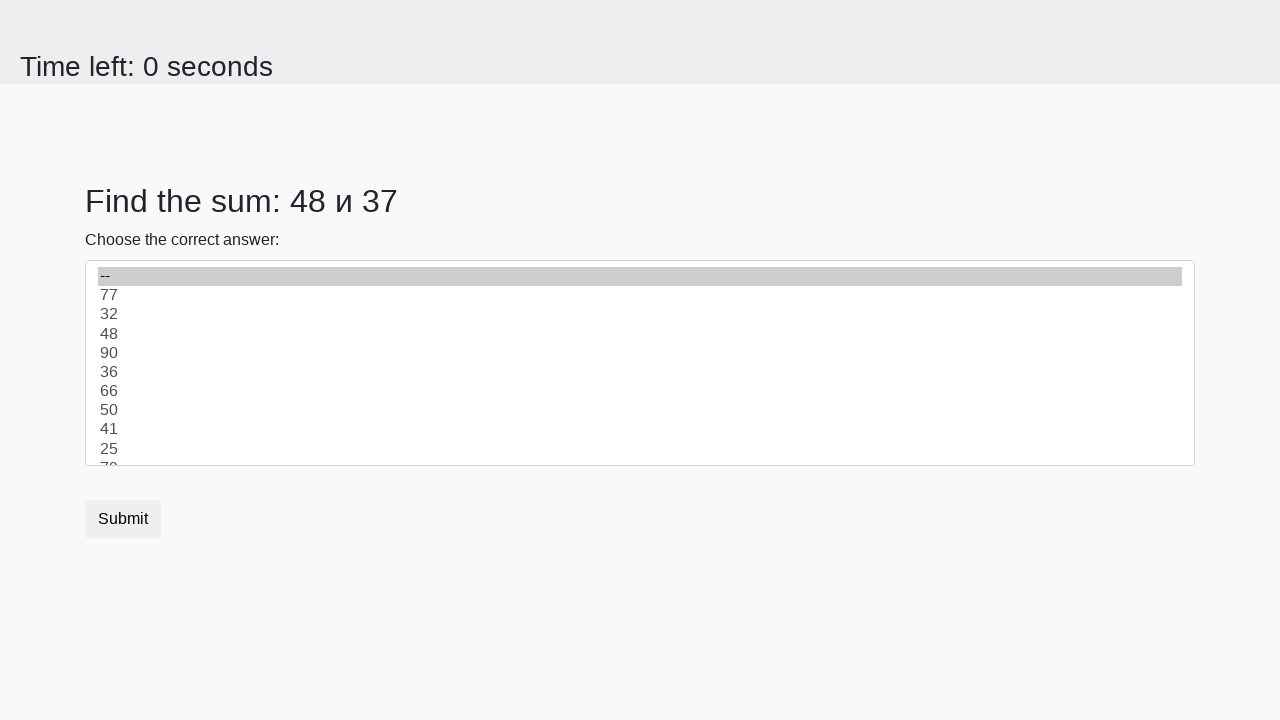

Selected answer 85 from dropdown menu on #dropdown
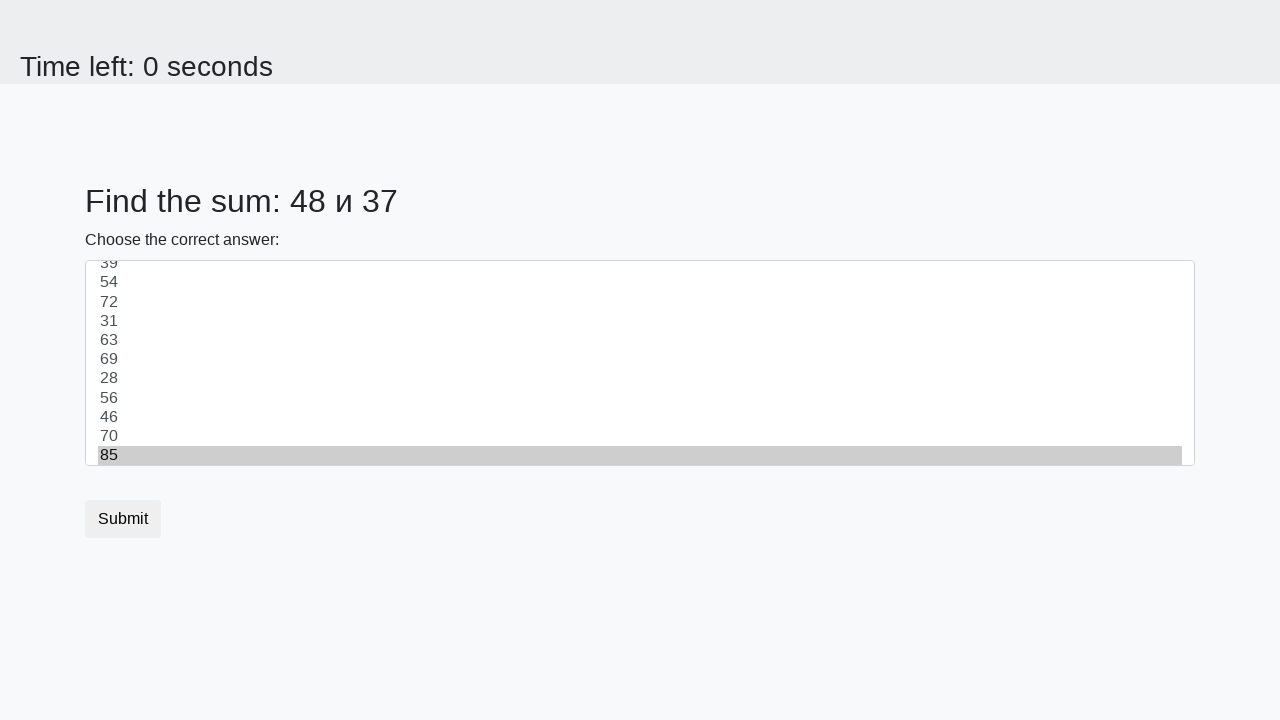

Clicked submit button to complete the form at (123, 519) on button
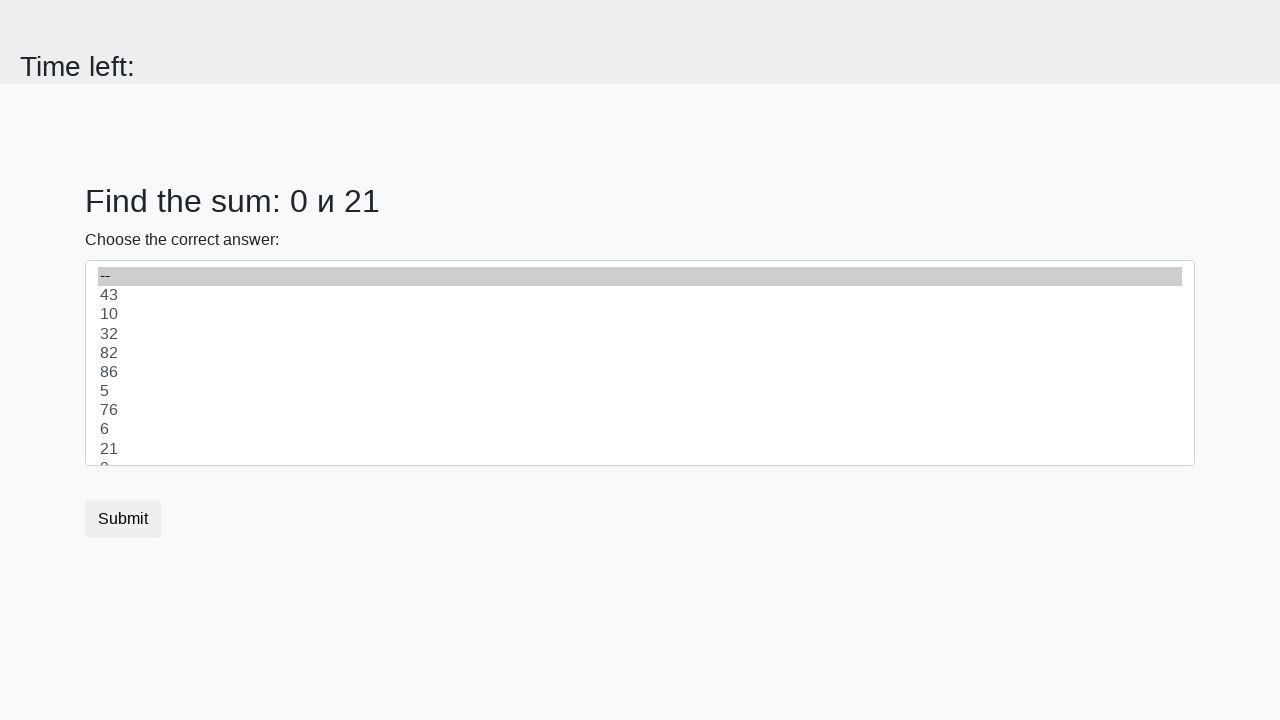

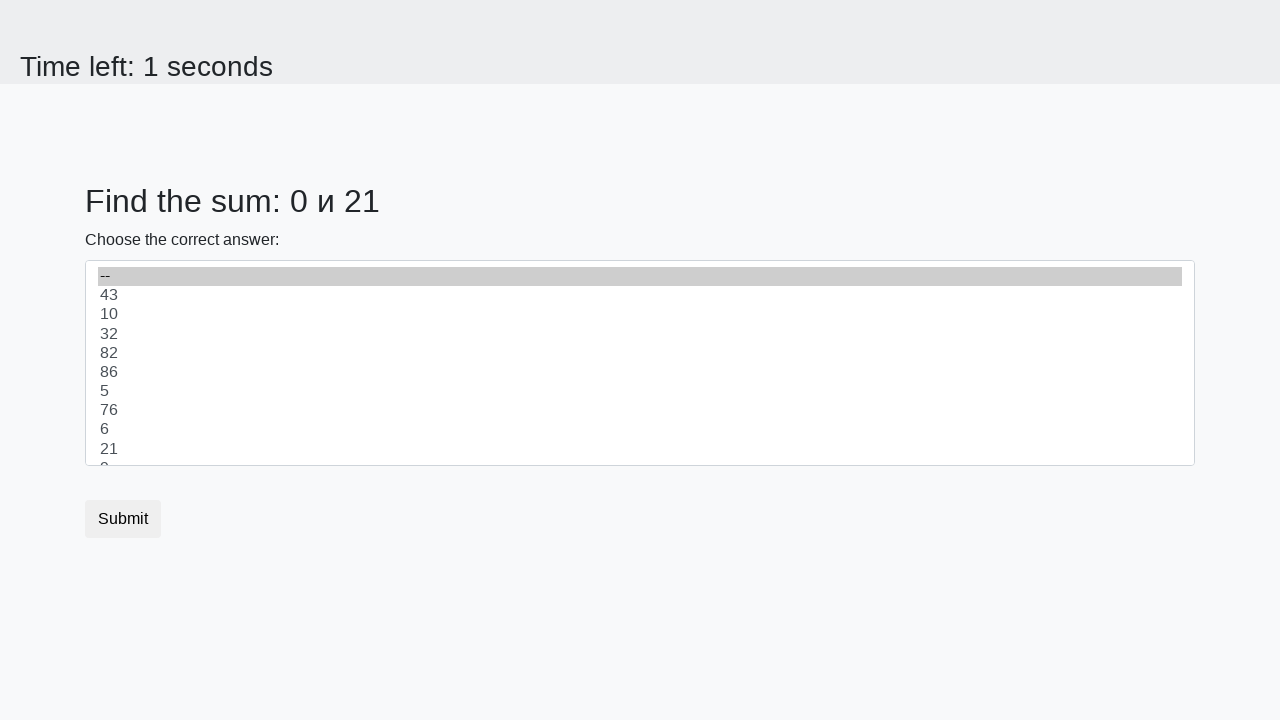